Tests dynamic control removal and addition by clicking Remove button, verifying "It's gone!" message, then clicking Add button and verifying "It's back" message

Starting URL: https://the-internet.herokuapp.com/dynamic_controls

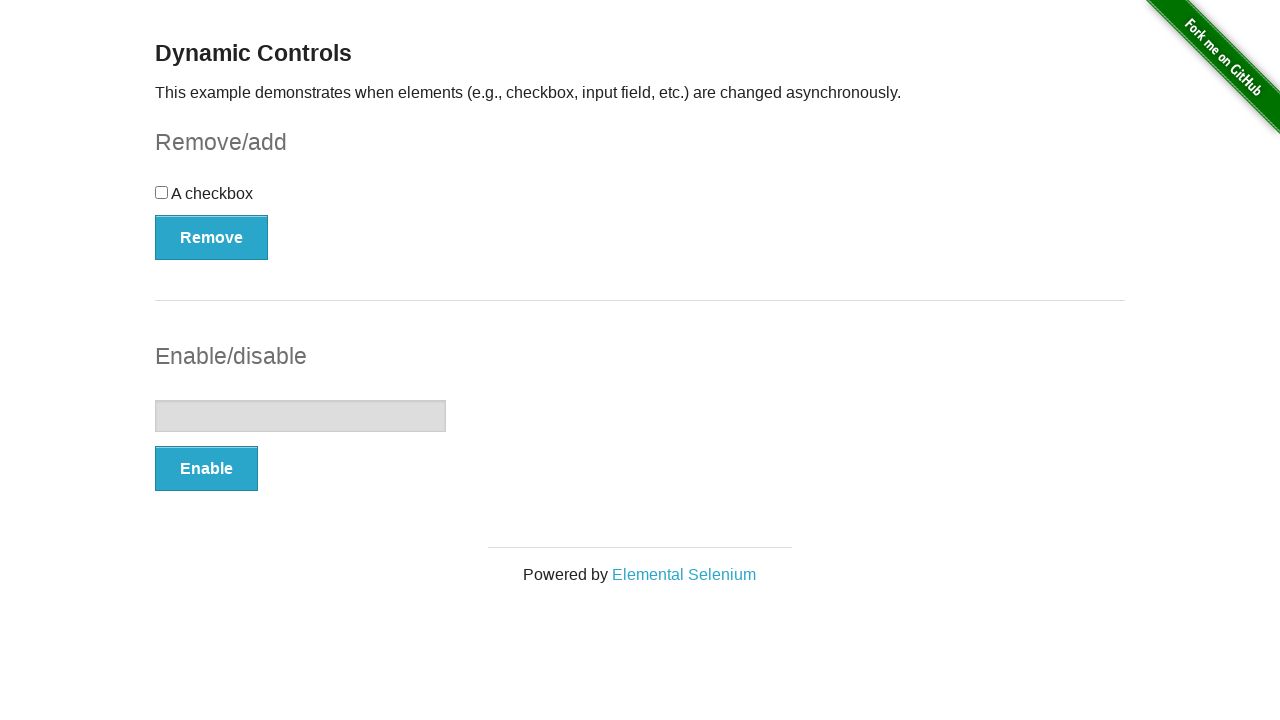

Clicked Remove button to remove the checkbox at (212, 237) on button[onclick='swapCheckbox()']
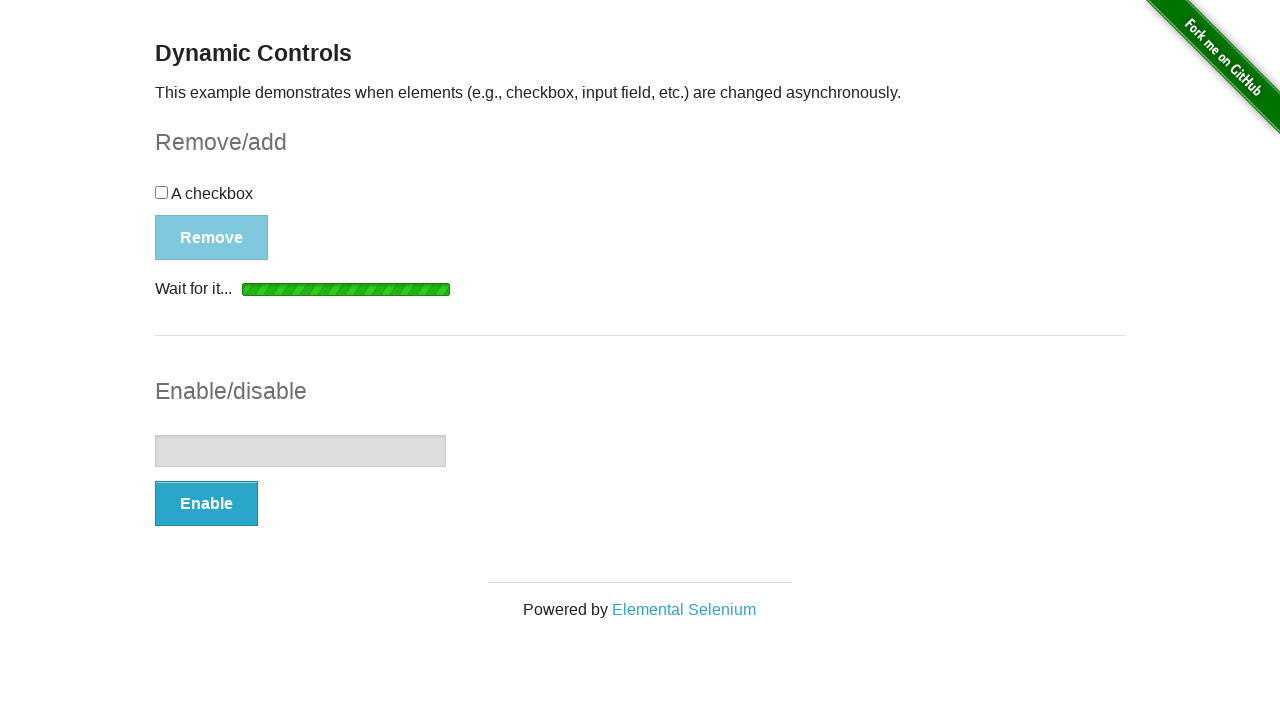

Verified 'It's gone!' message is displayed after checkbox removal
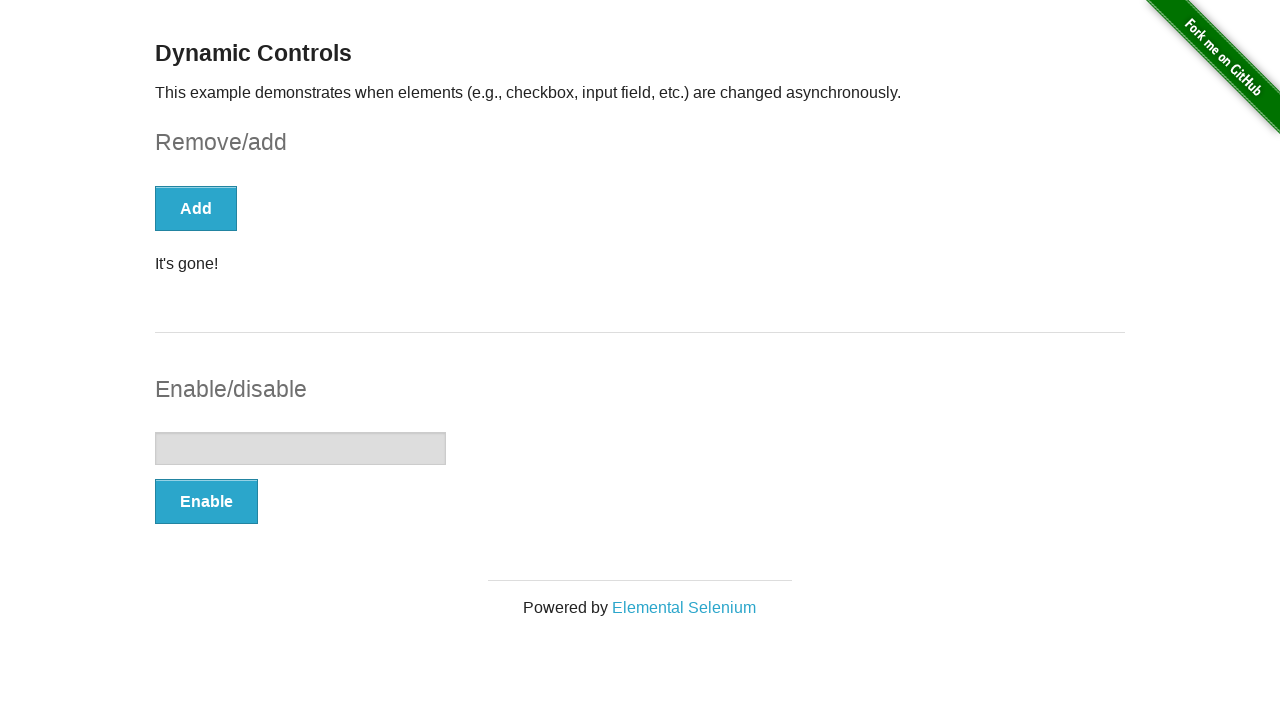

Clicked Add button to restore the checkbox at (196, 208) on button[onclick='swapCheckbox()']
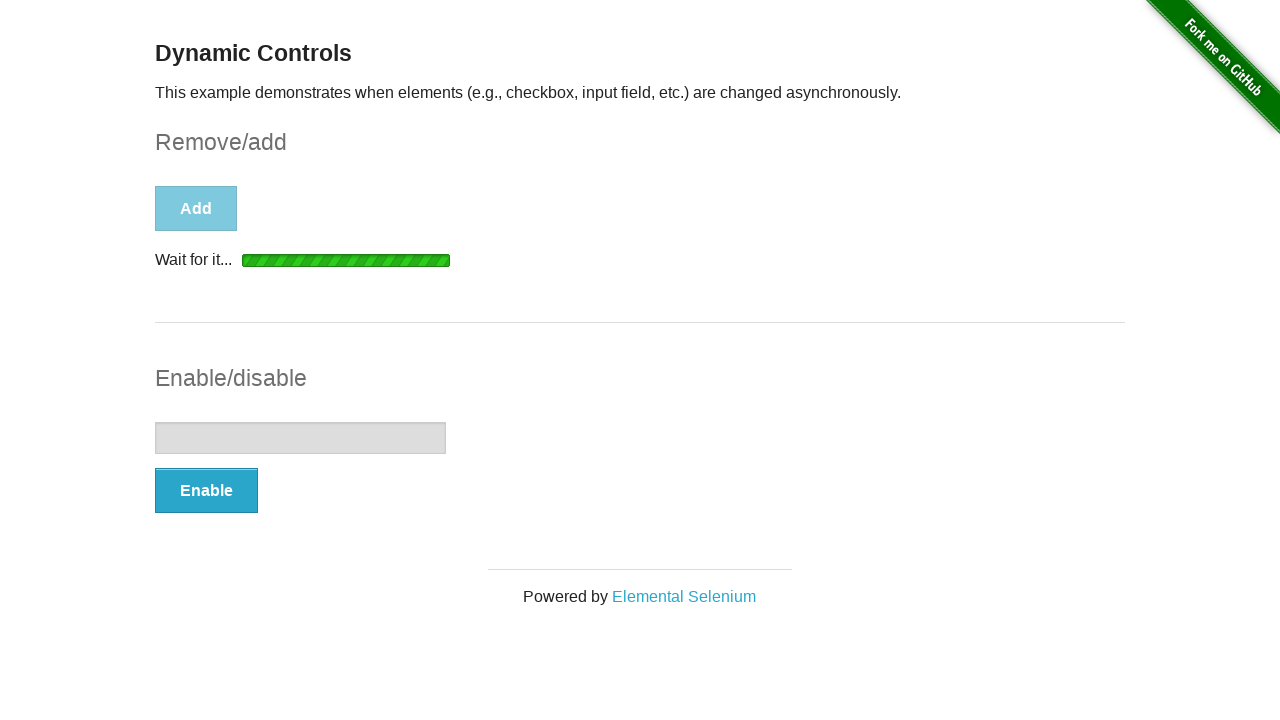

Verified 'It's back' message is displayed after checkbox restoration
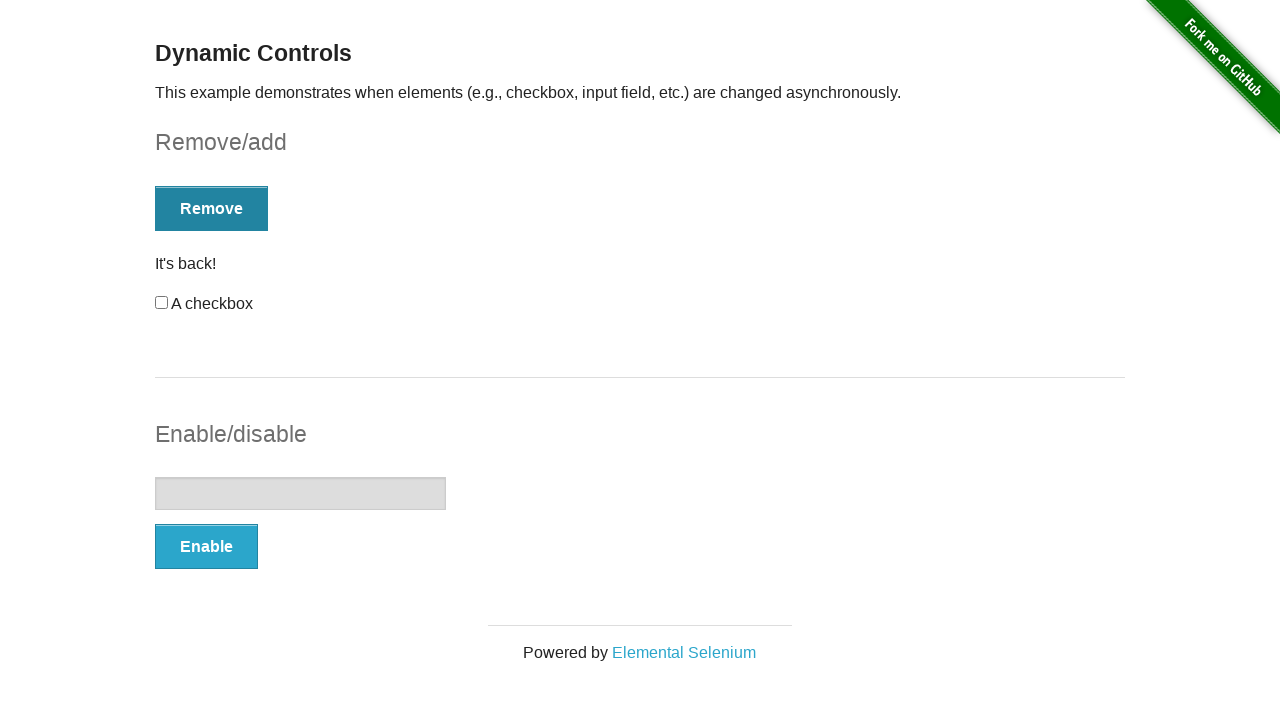

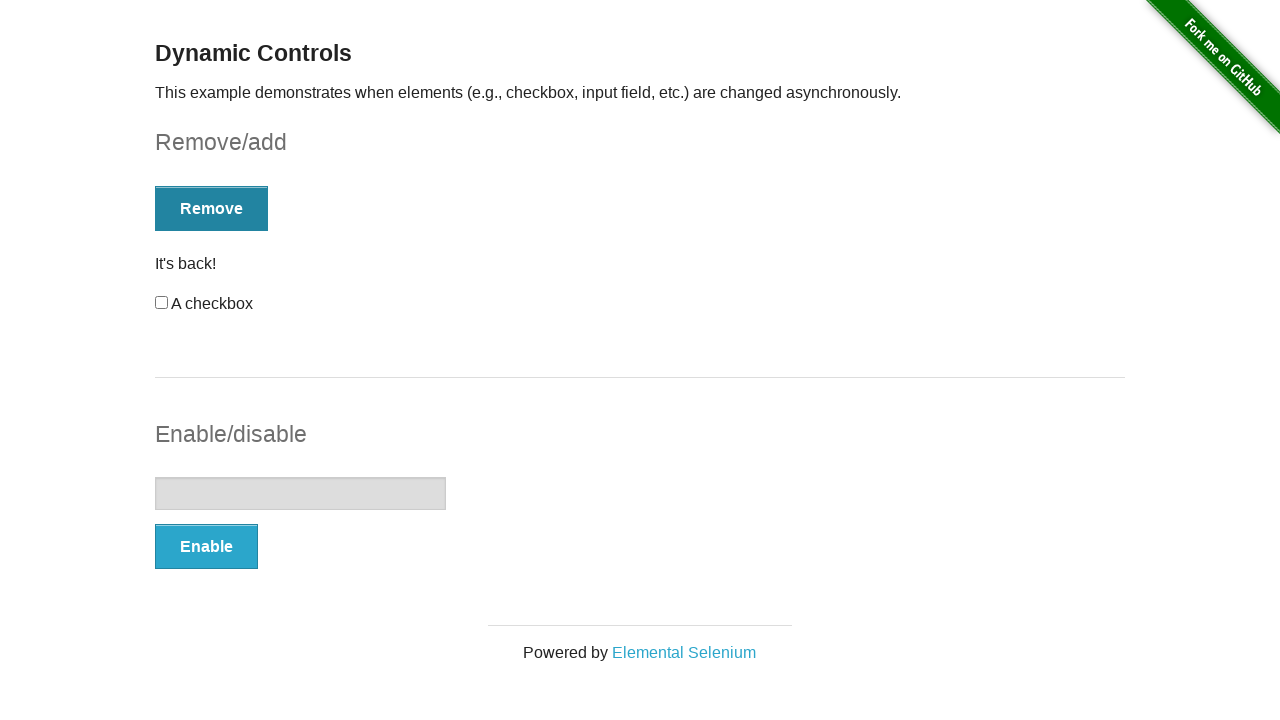